Navigates to a Stepik lesson page, enters an answer in the textarea field, and clicks the submit button to submit the solution.

Starting URL: https://stepik.org/lesson/25969/step/12

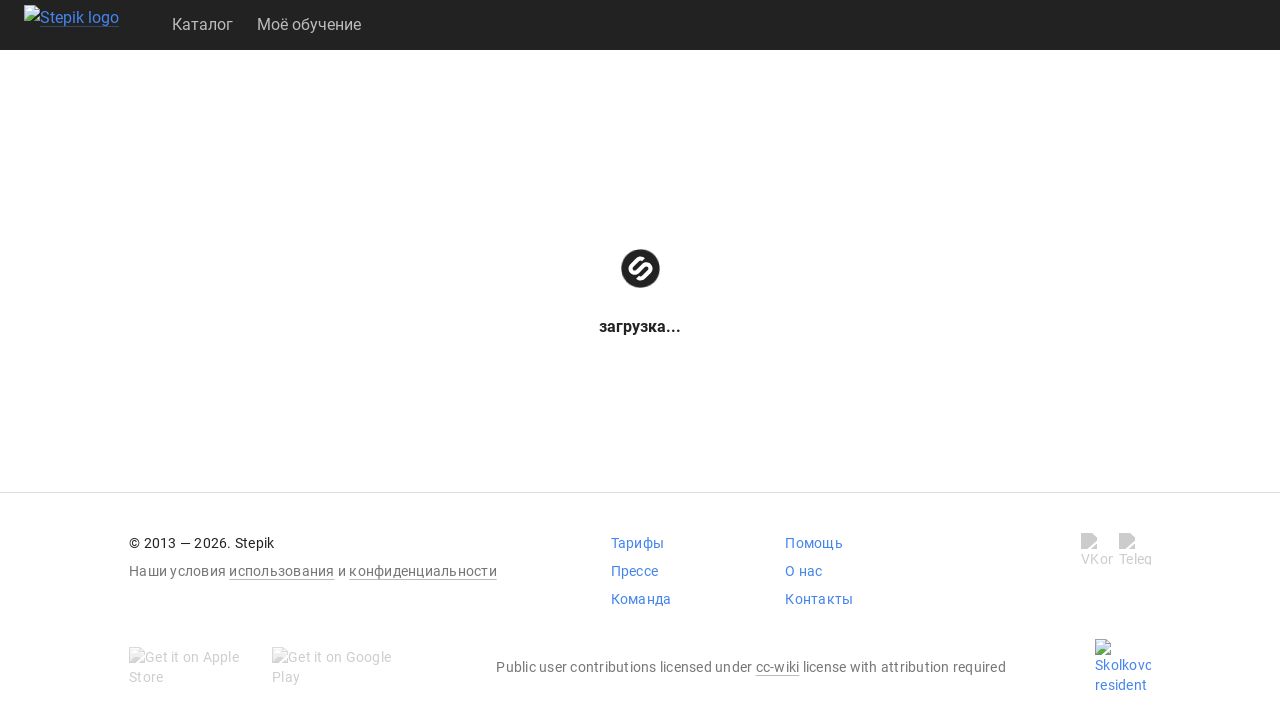

Textarea field loaded and is visible
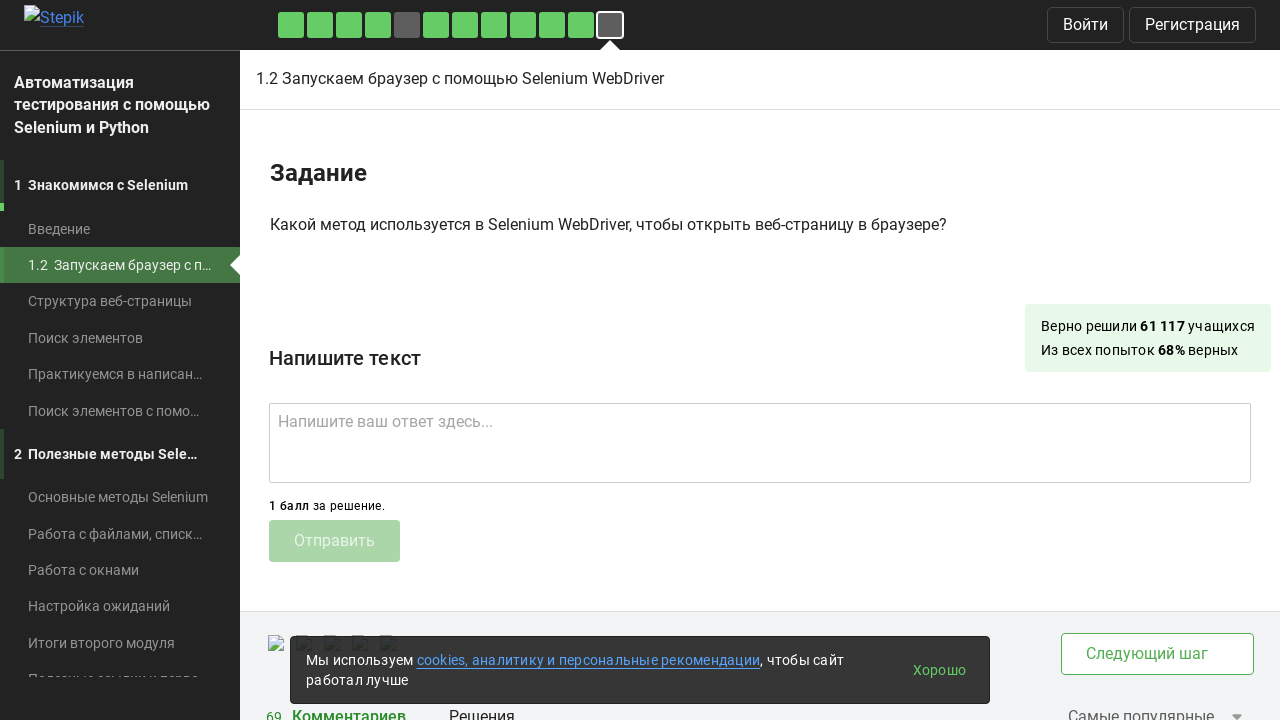

Entered answer 'get()' into the textarea field on .textarea
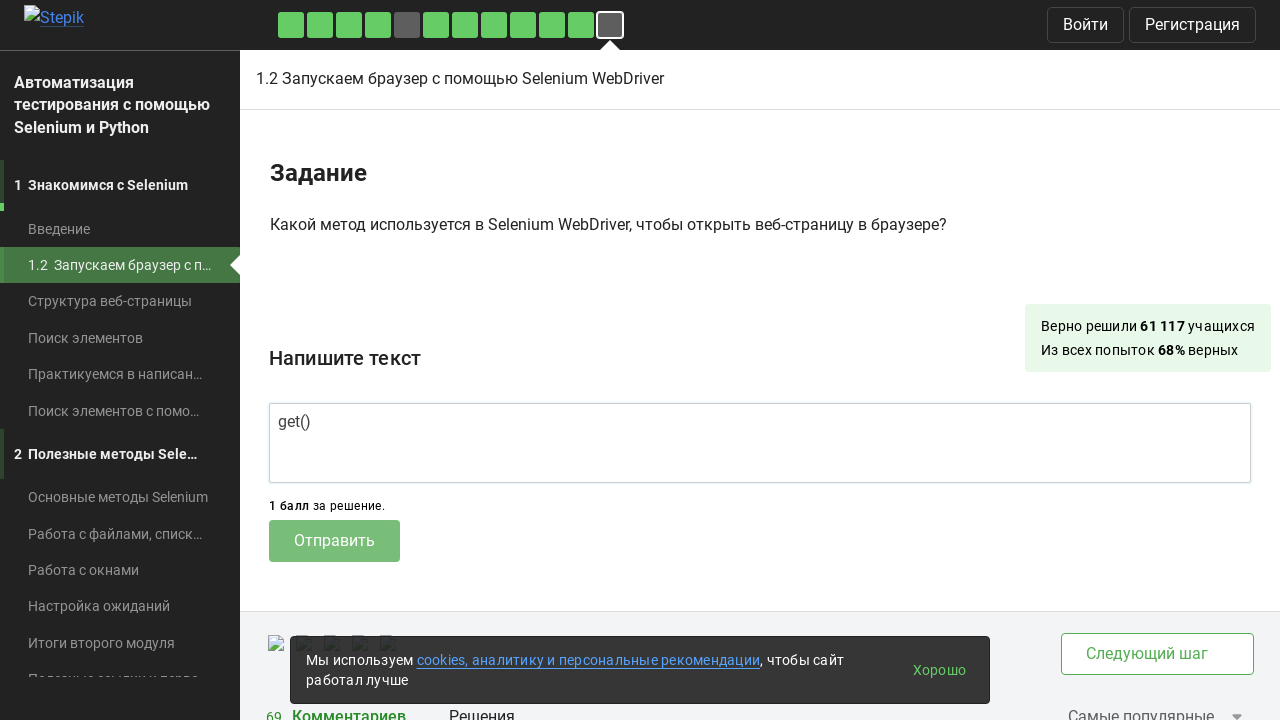

Clicked the submit button to submit the solution at (334, 541) on .submit-submission
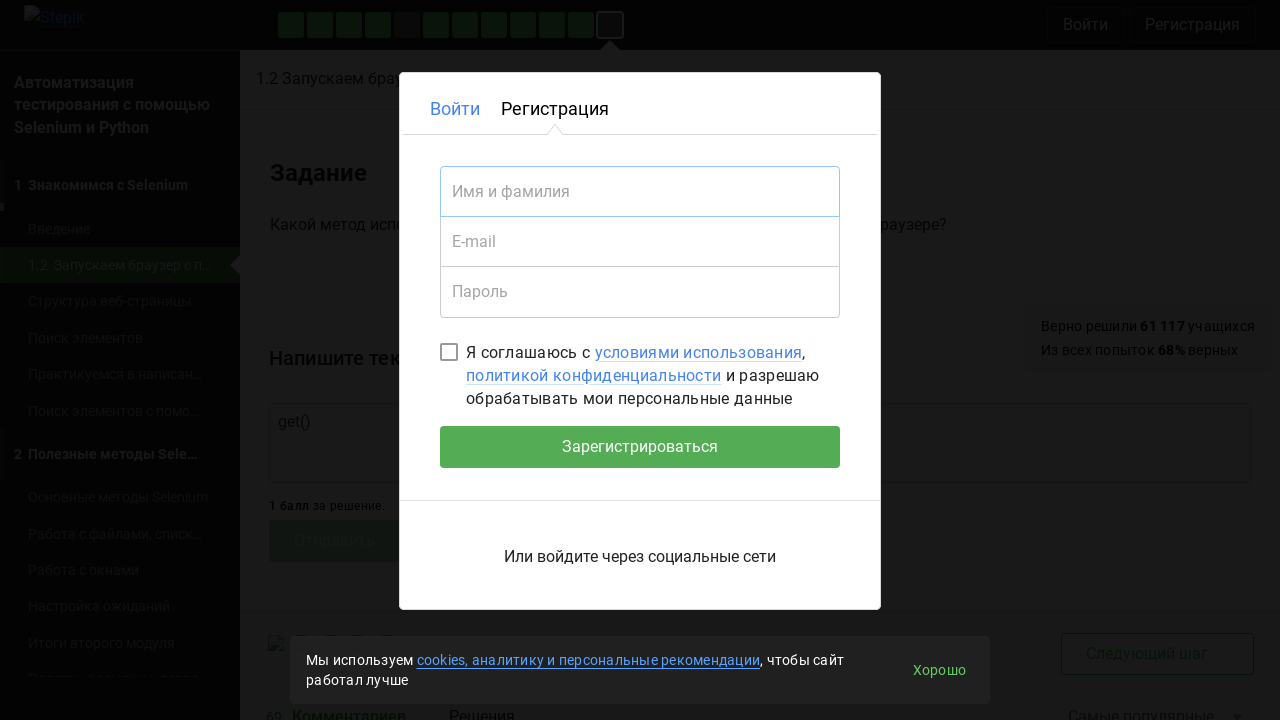

Waited for submission to process
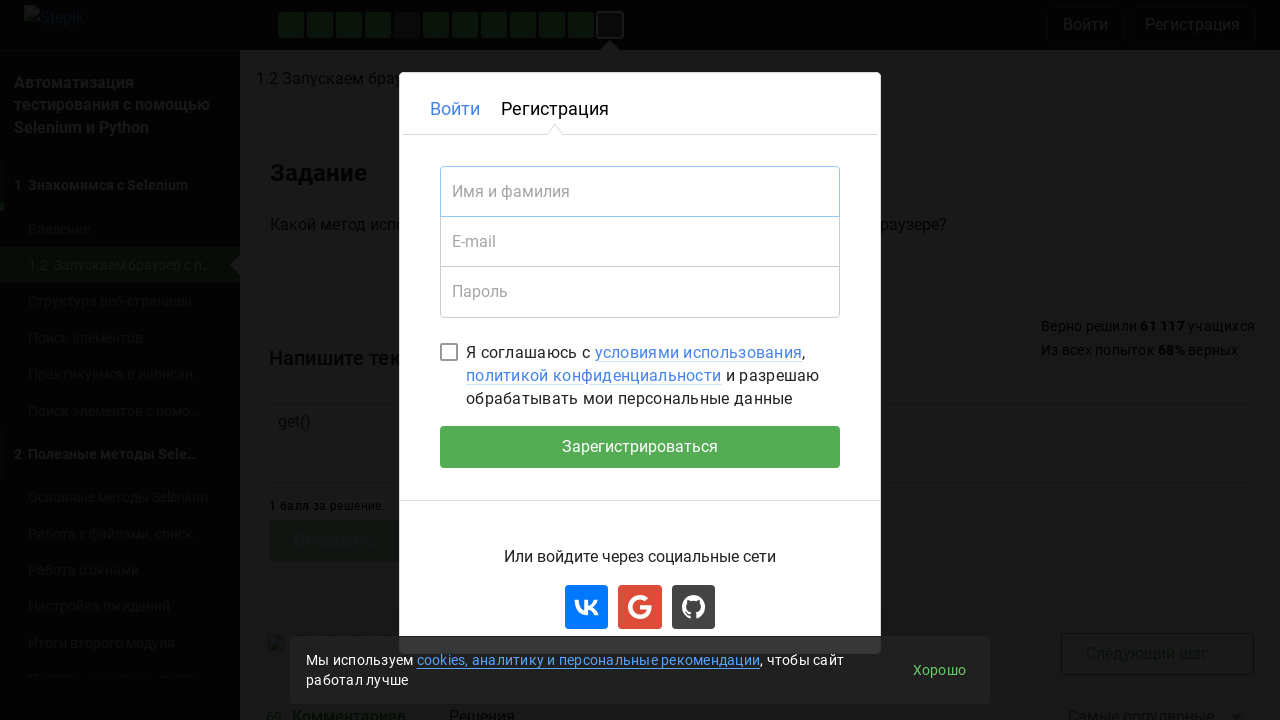

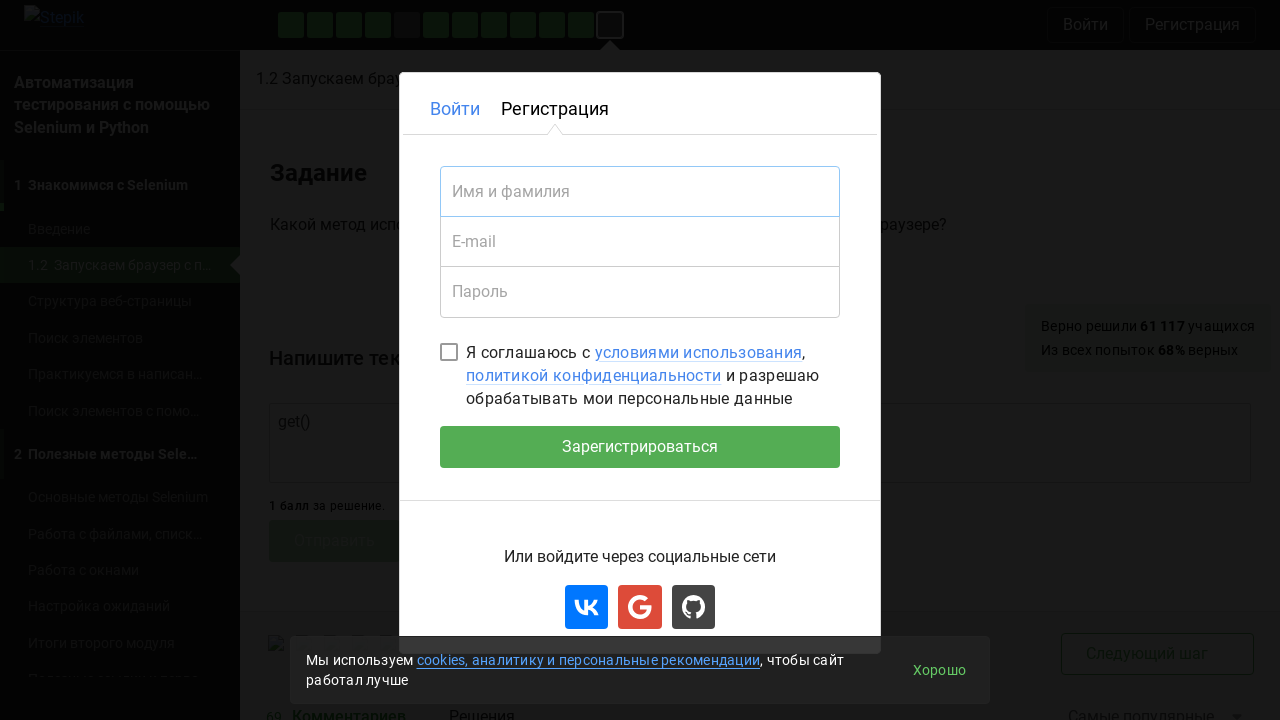